Tests opening the search dialog, typing a search query, and verifying the search input contains the typed value

Starting URL: https://webdriver.io/

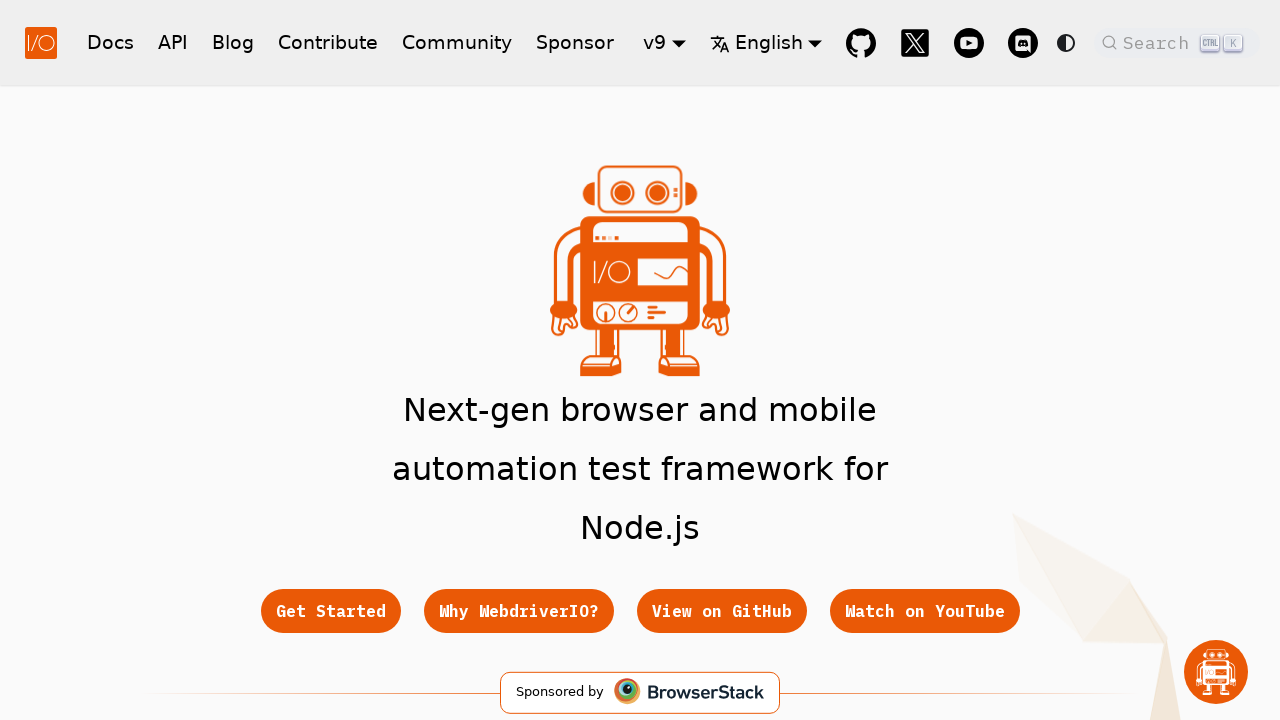

Hero title loaded on webdriver.io homepage
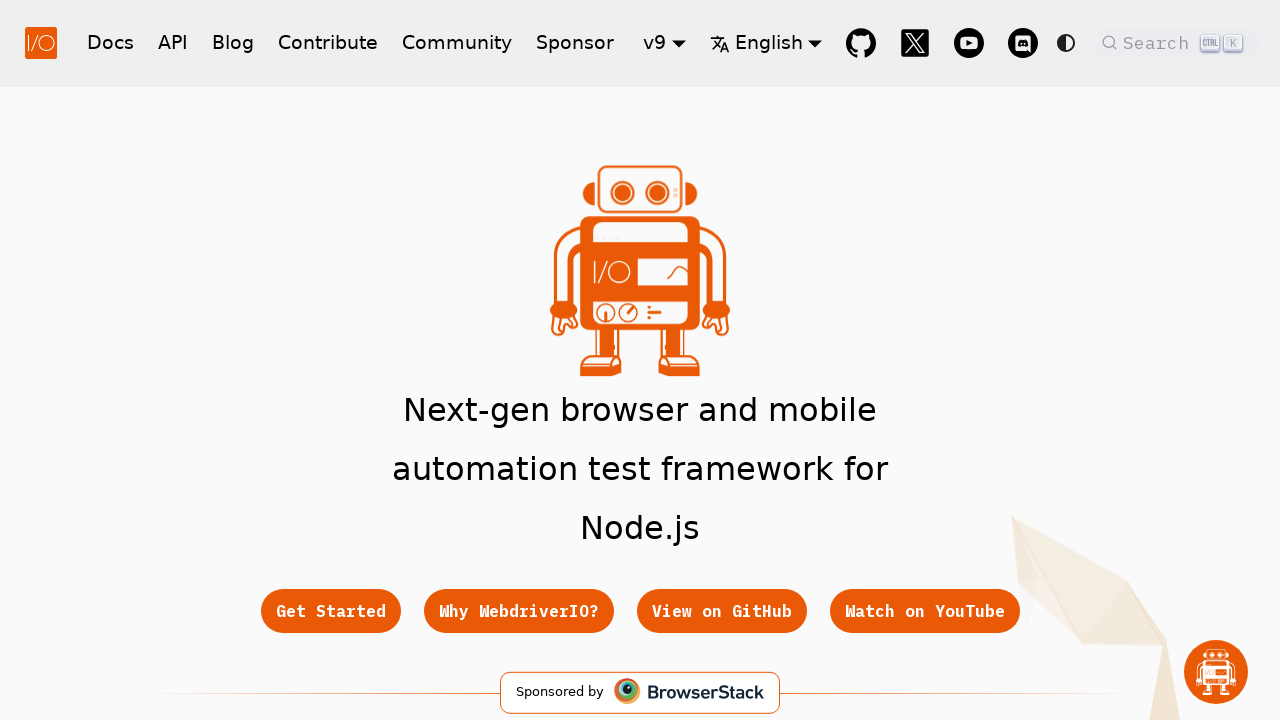

Clicked search button to open search dialog at (1177, 42) on .DocSearch
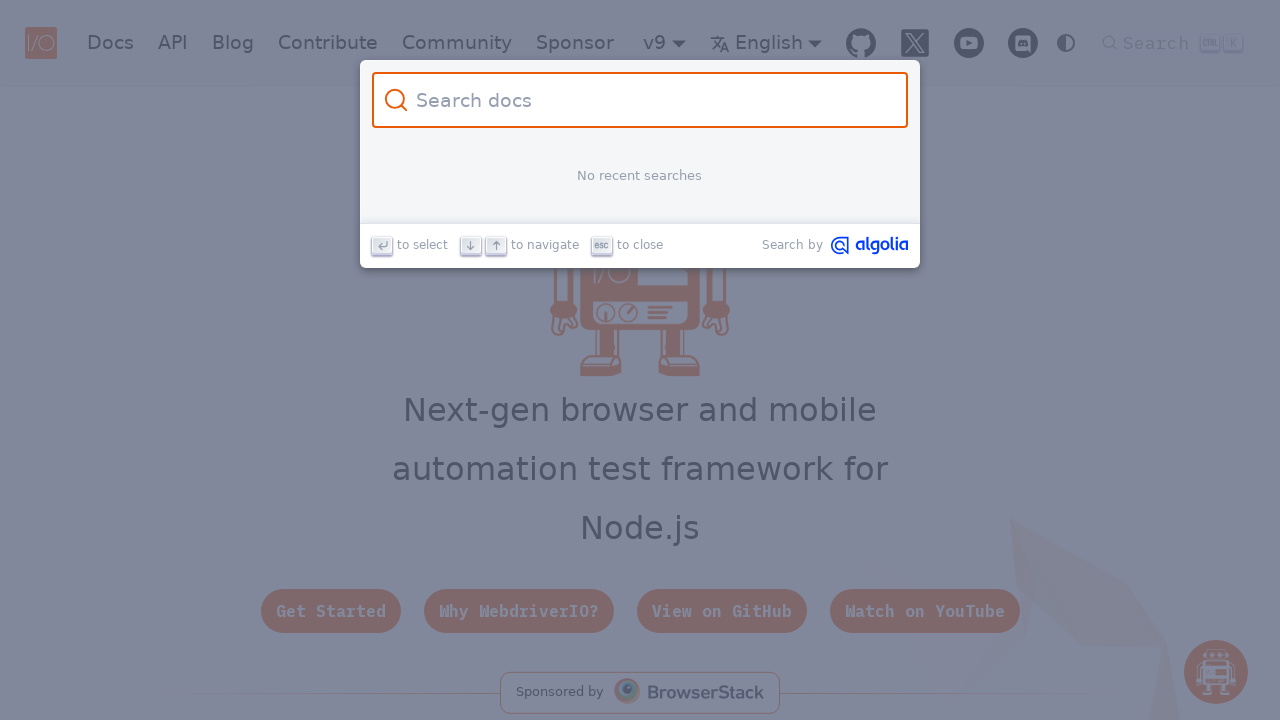

Search form appeared
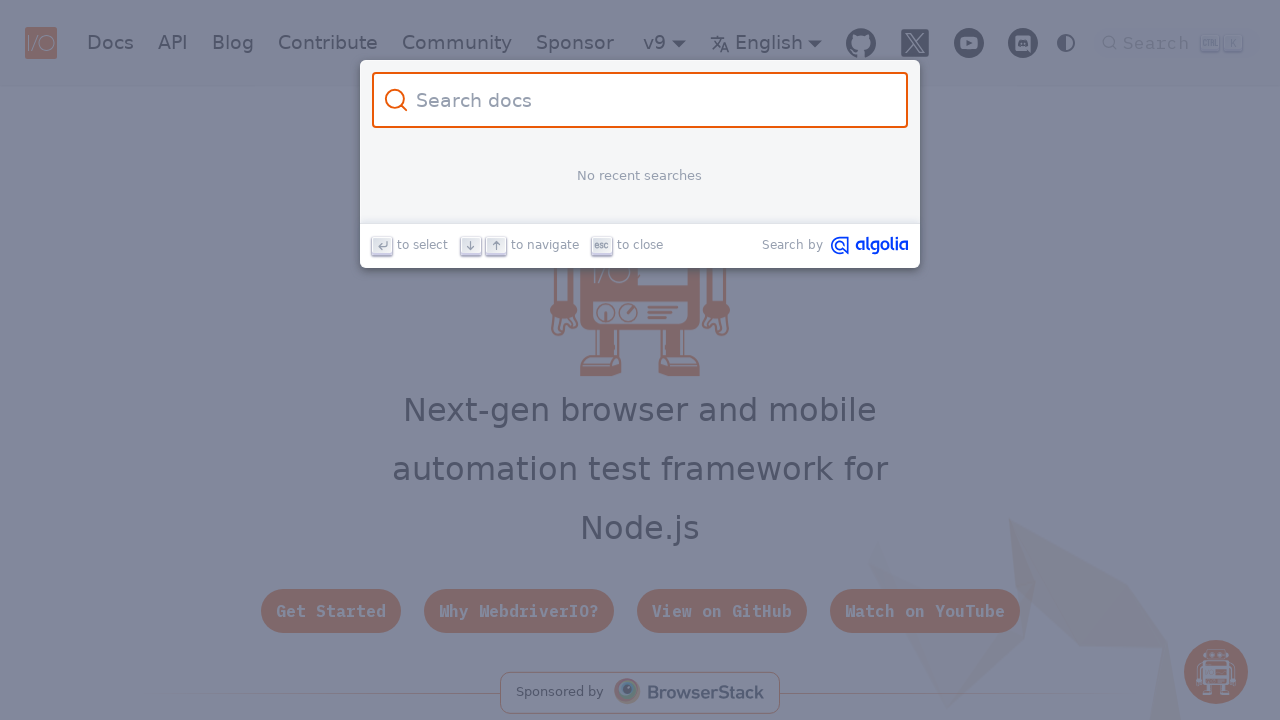

Typed 'specfileretries' in search input field on .DocSearch-Input
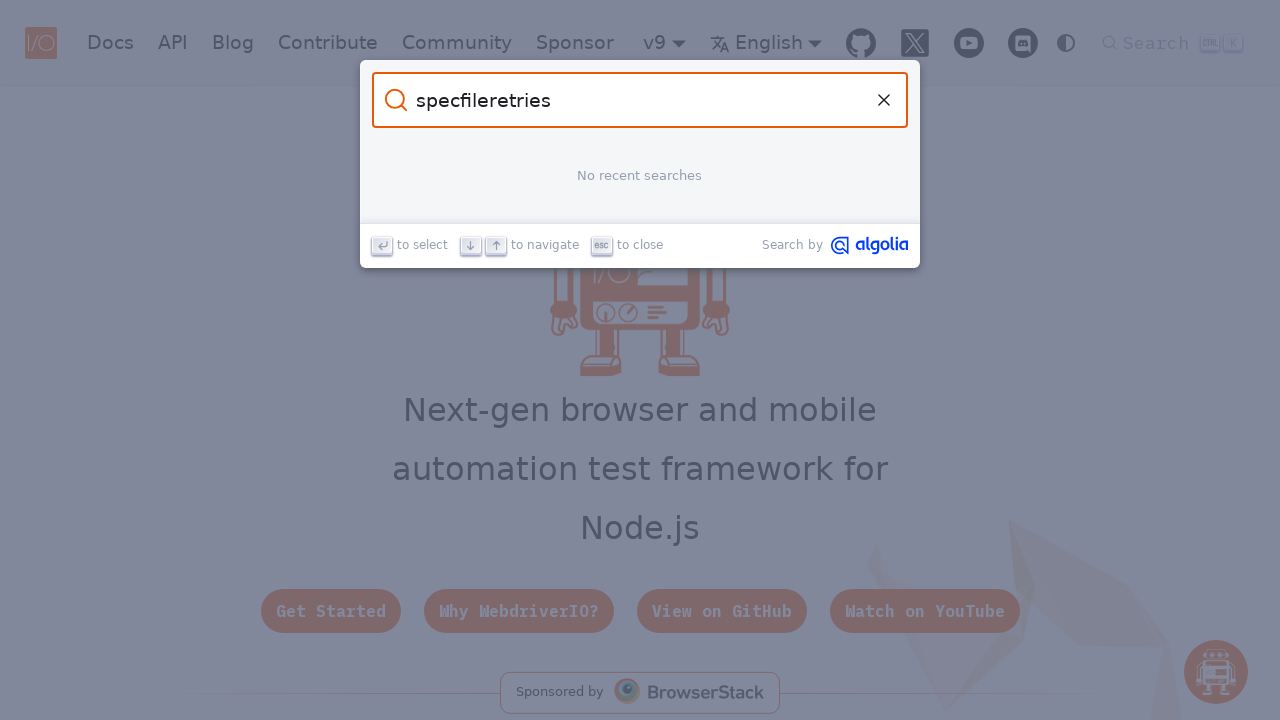

Waited for search results to process
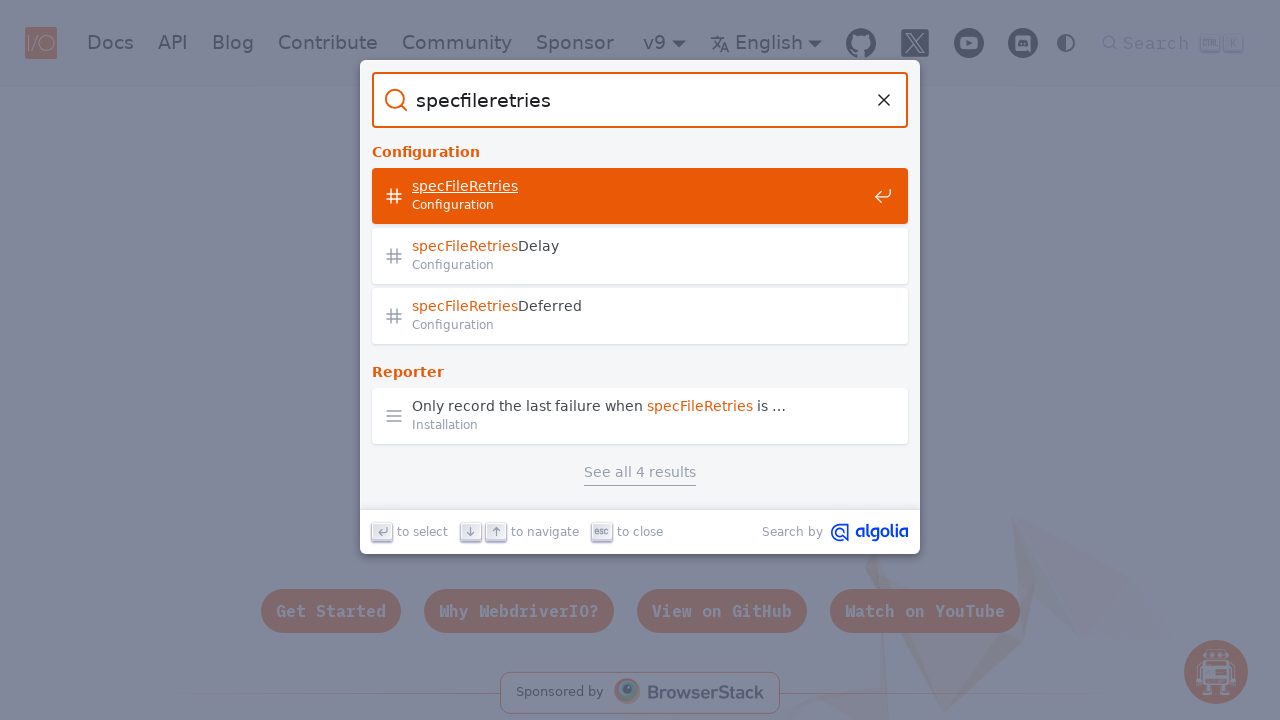

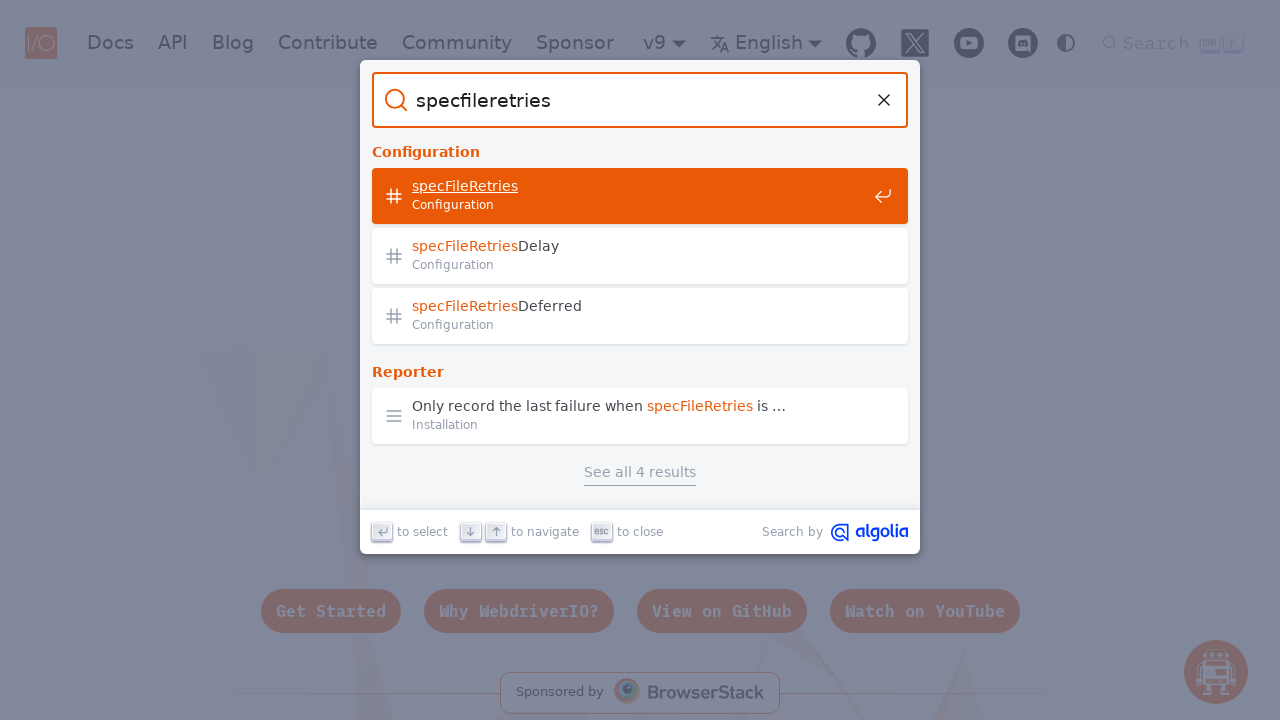